Tests table data by iterating through rows to find Python course and verify its price is 25

Starting URL: https://rahulshettyacademy.com/AutomationPractice/

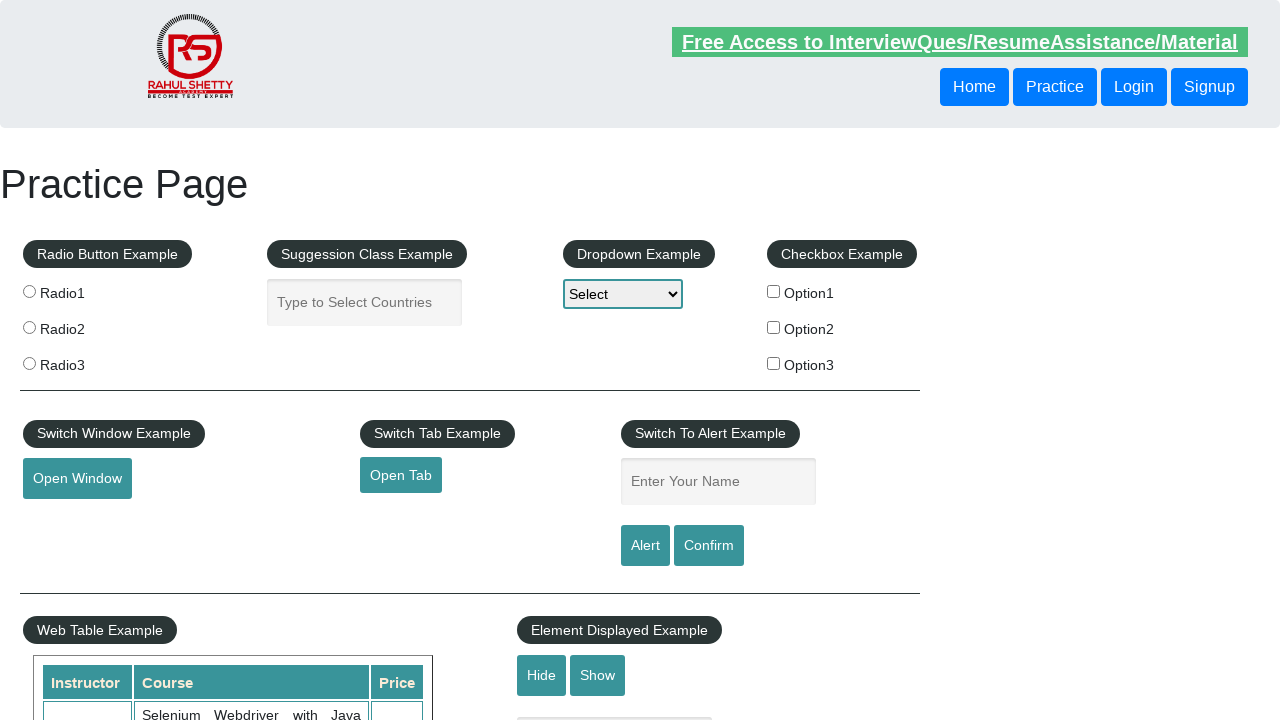

Waited for table to load - table cells are now visible
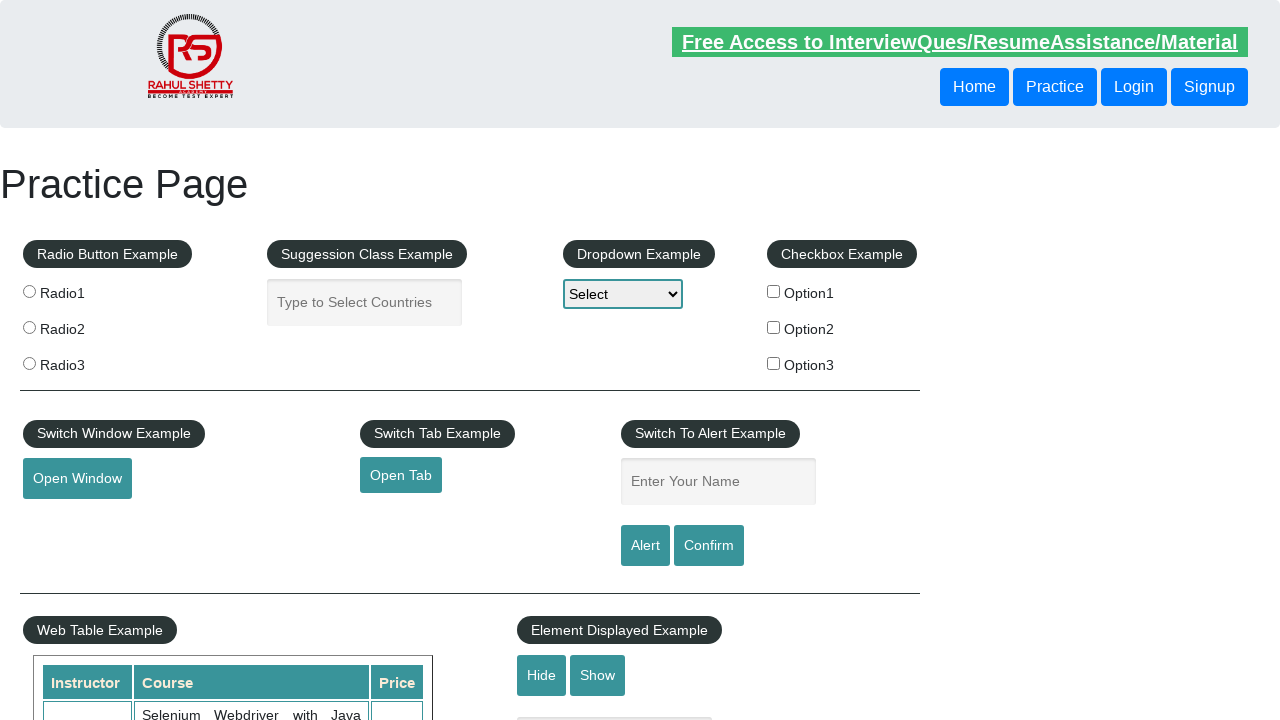

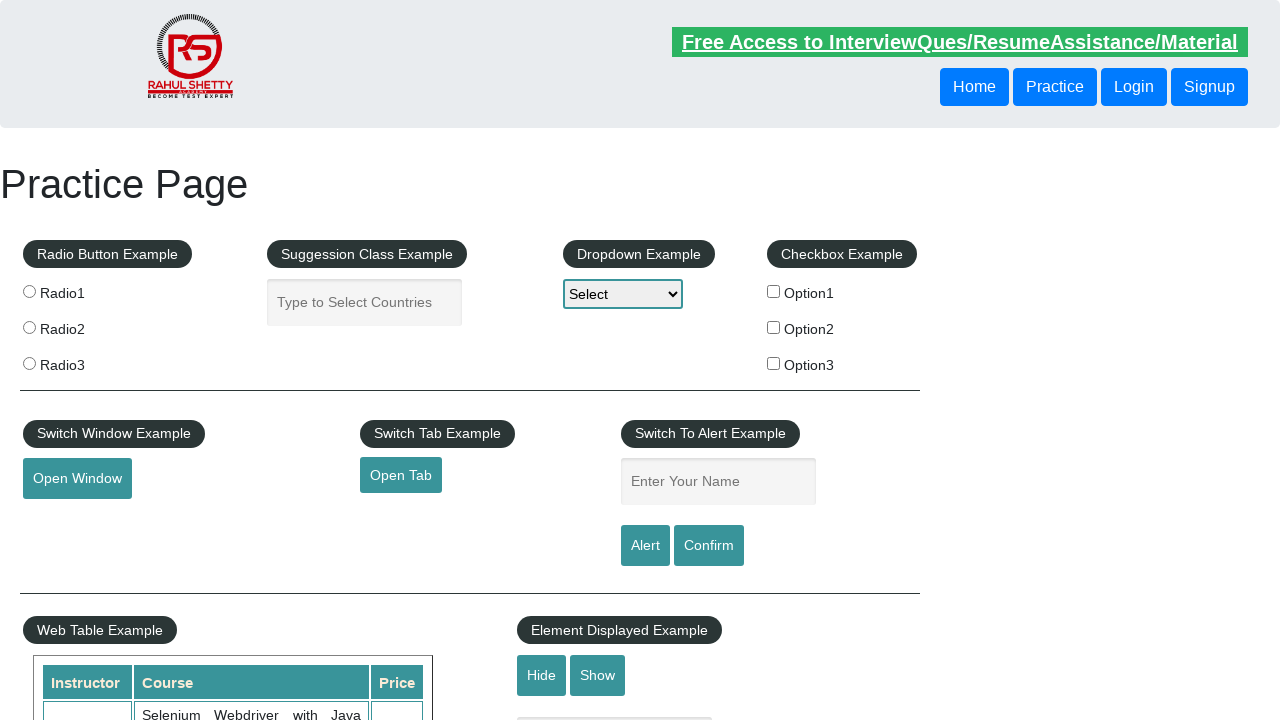